Navigates to Copado's robotic testing page and clicks on a watch link button using JavaScript executor

Starting URL: https://www.copado.com/robotic-testing

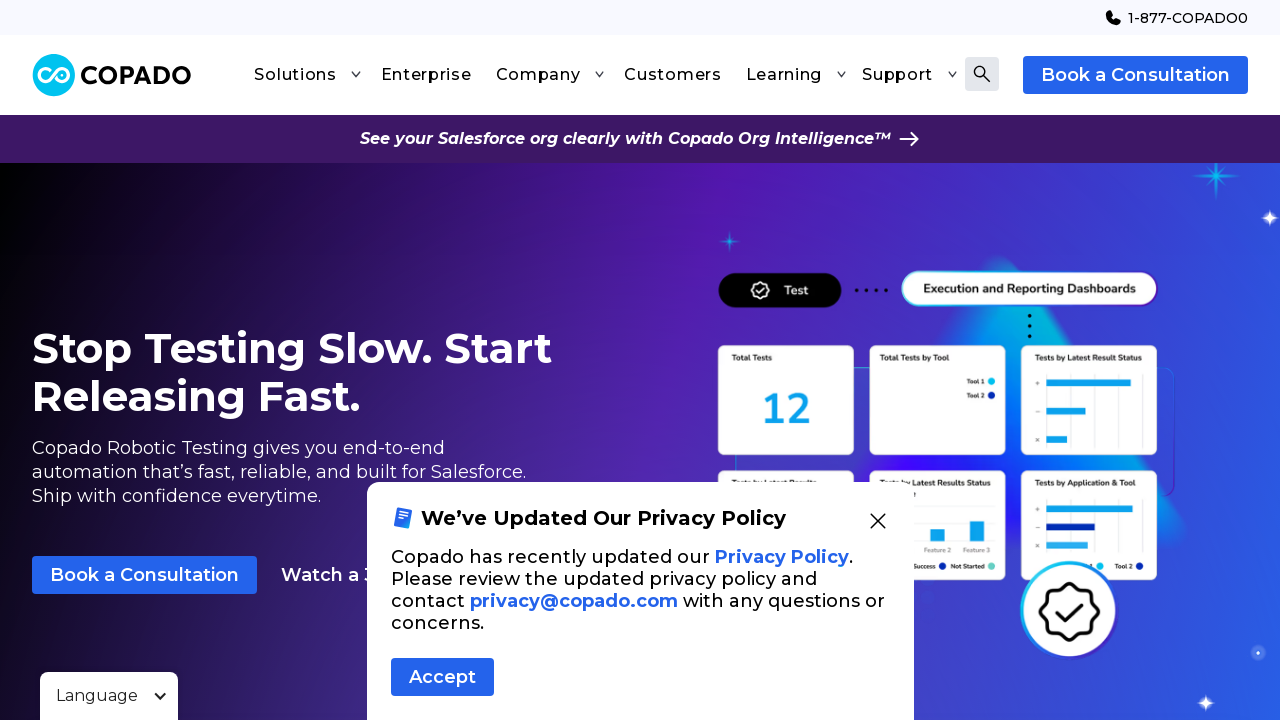

Navigated to Copado's robotic testing page
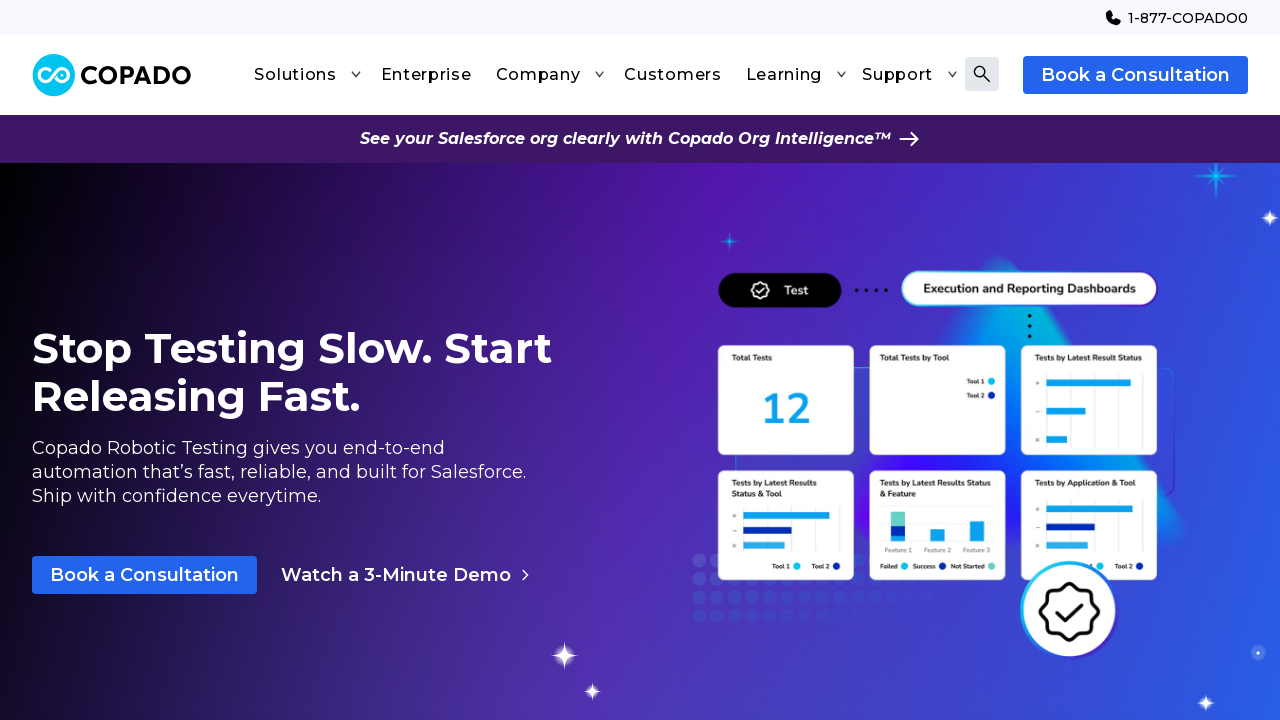

Located the 5th watch link button with right icon
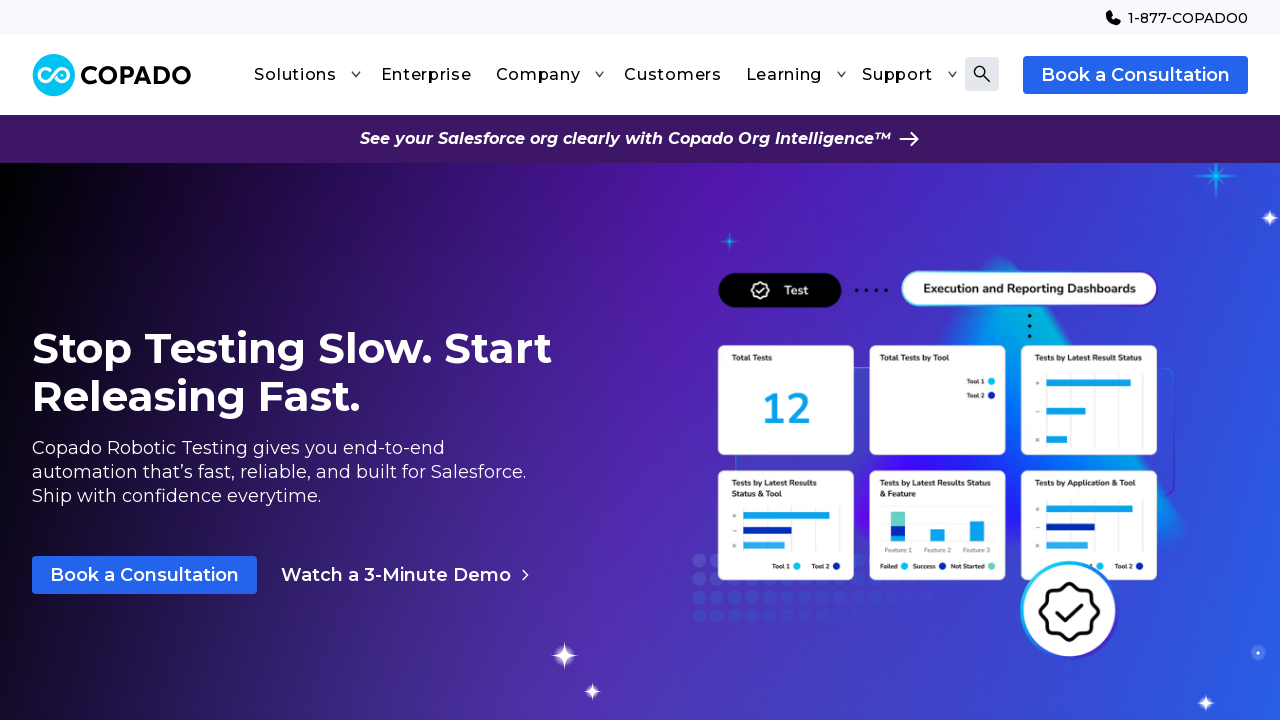

Clicked the watch link button using JavaScript executor
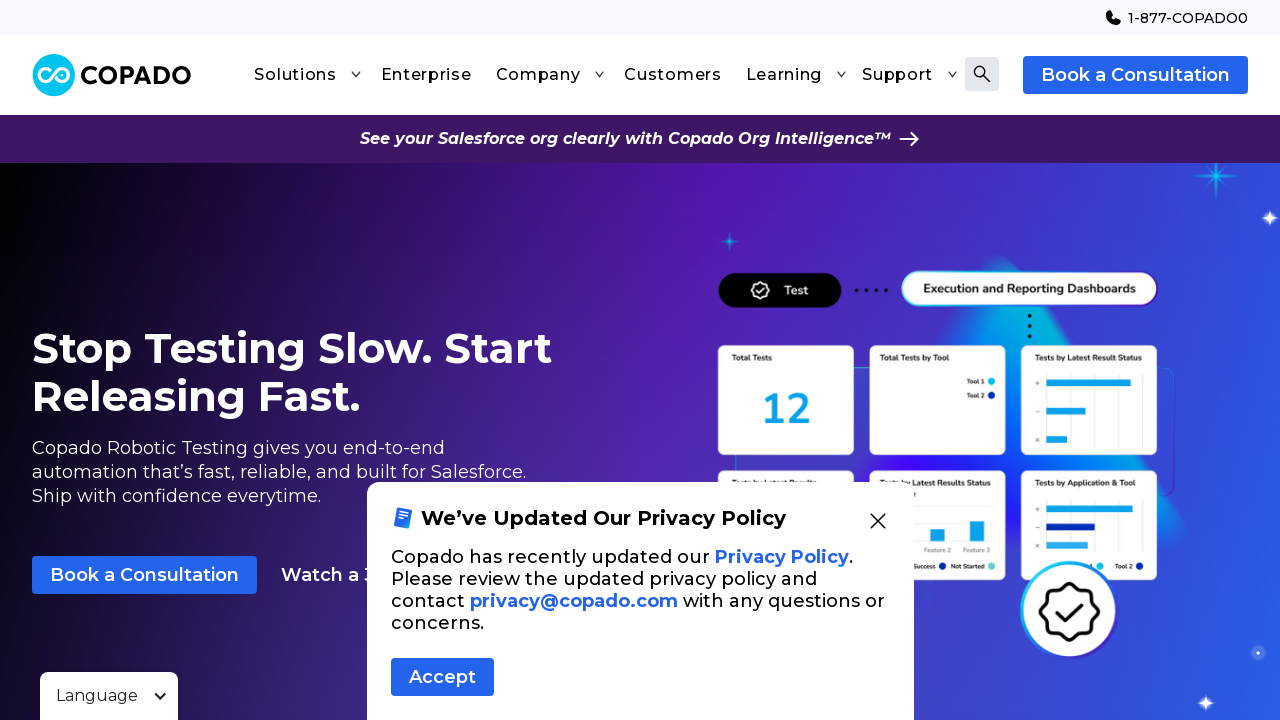

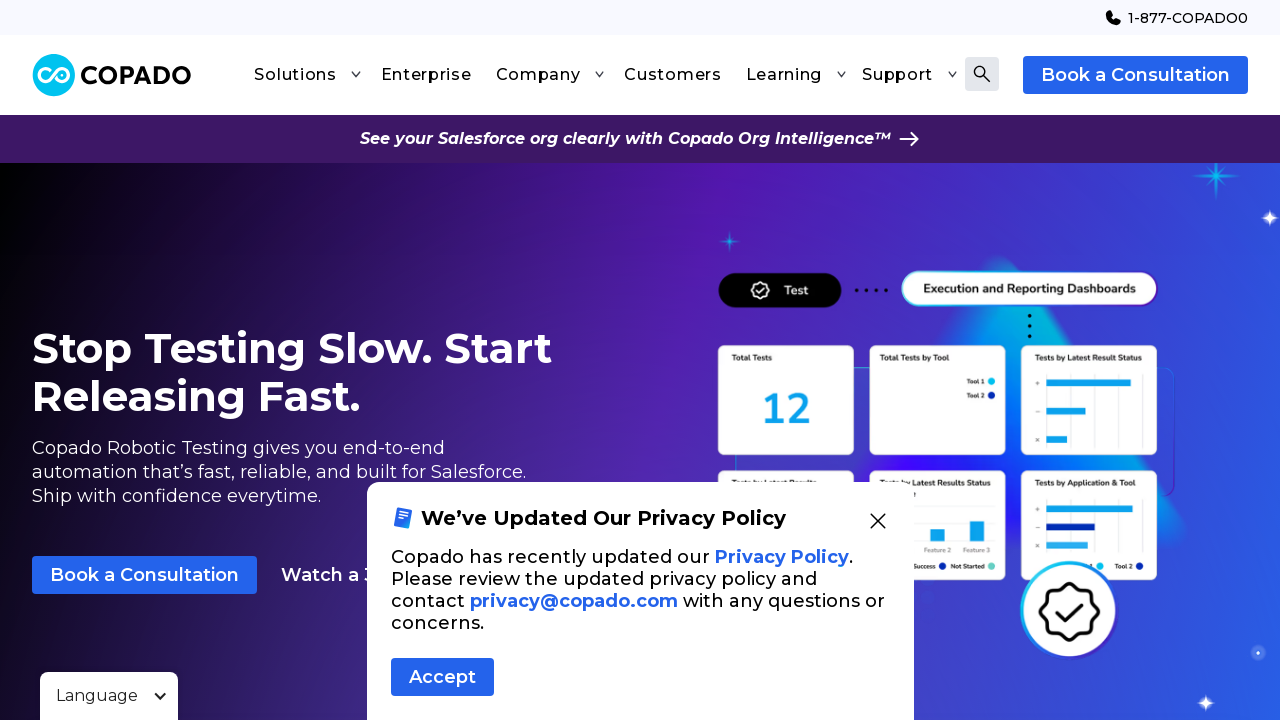